Tests that clicking a Delete button removes it from the page.

Starting URL: https://the-internet.herokuapp.com/add_remove_elements/

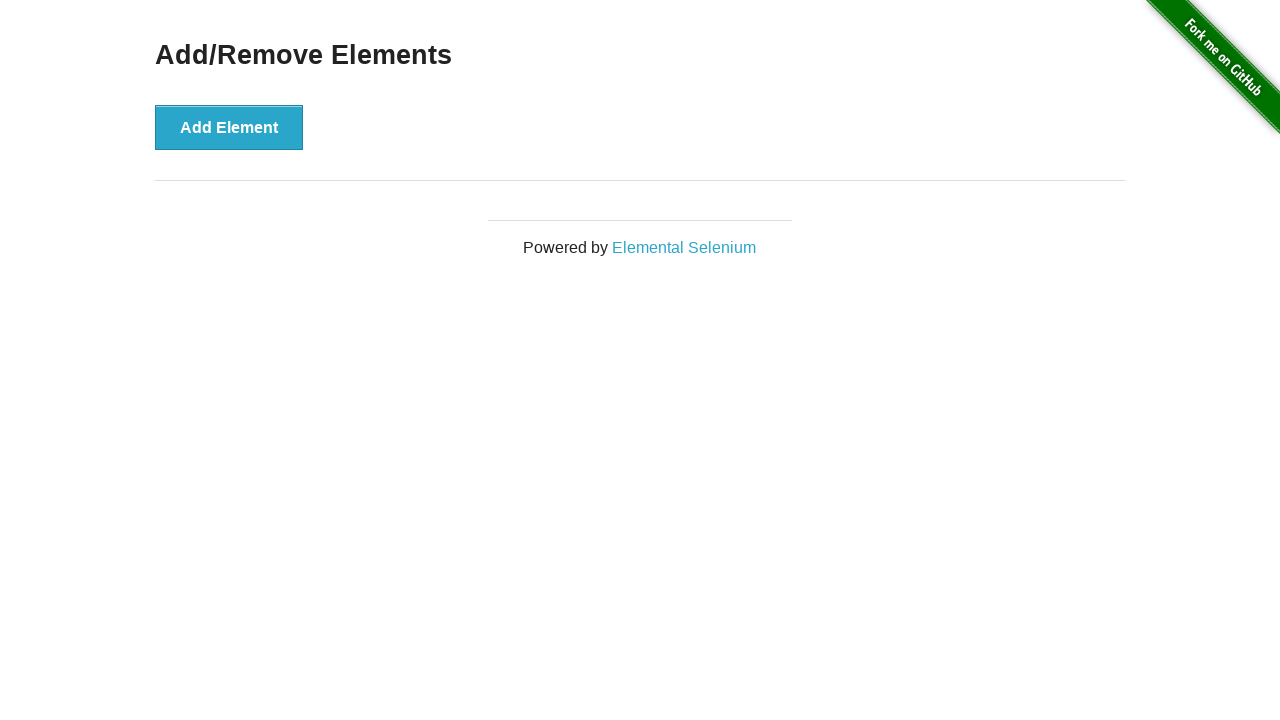

Clicked 'Add Element' button to create a new element at (229, 127) on button:has-text('Add Element')
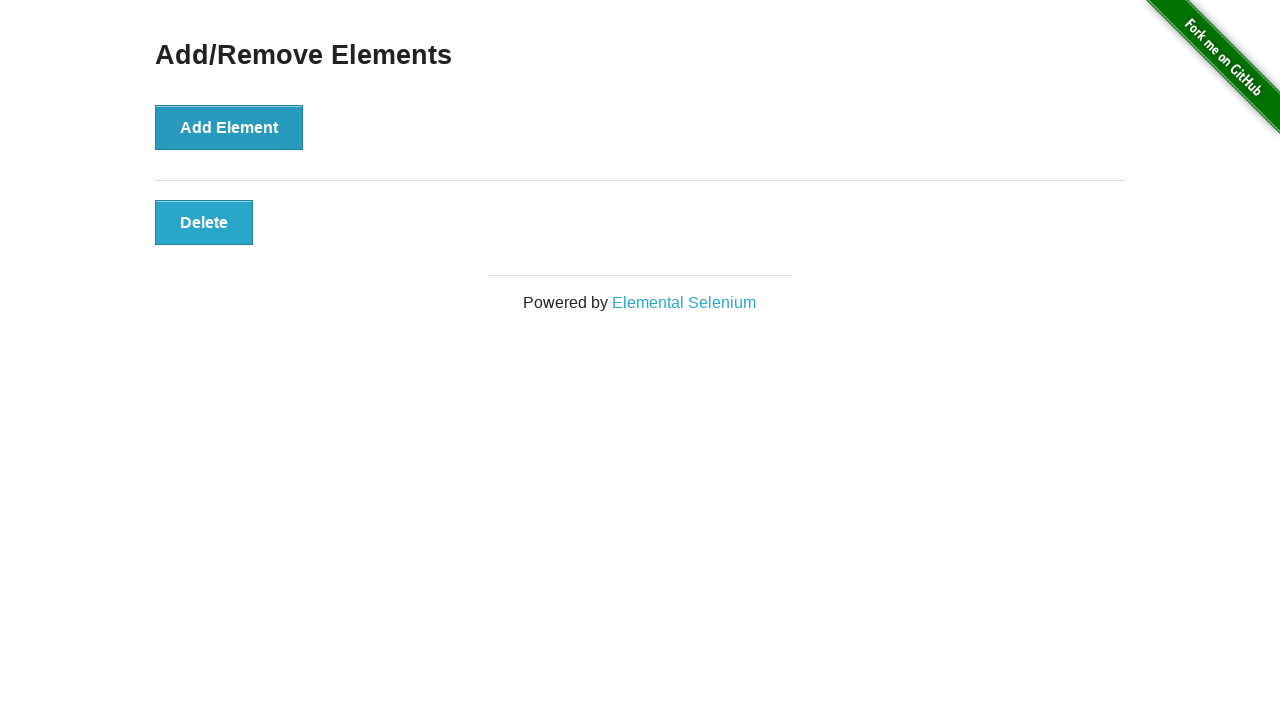

Clicked the Delete button to remove the element at (204, 222) on button.added-manually
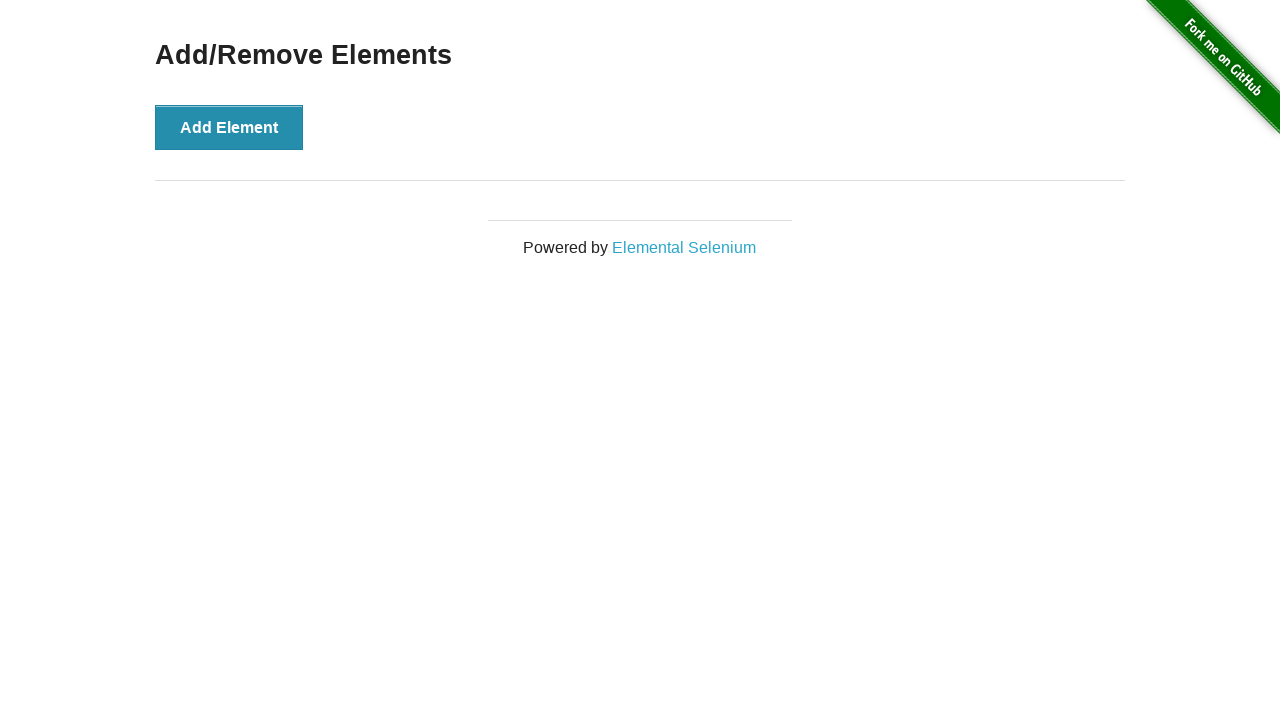

Located all delete buttons on the page
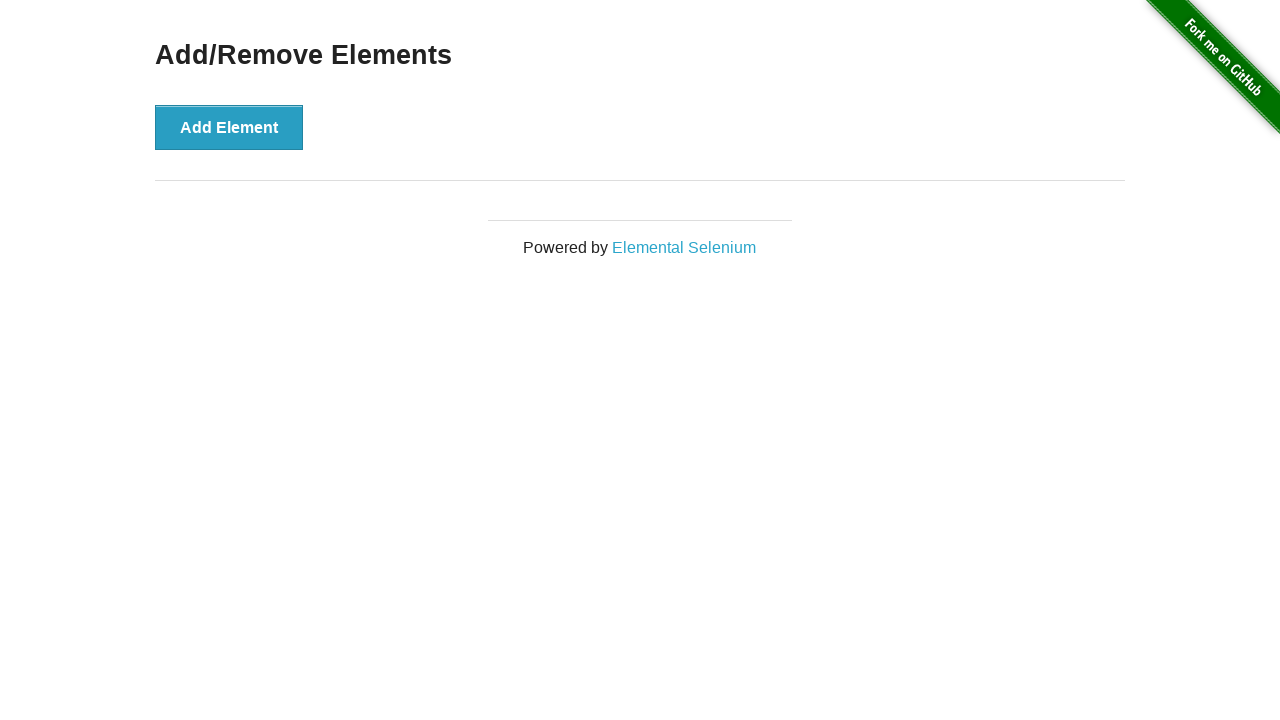

Verified that no delete buttons remain on the page
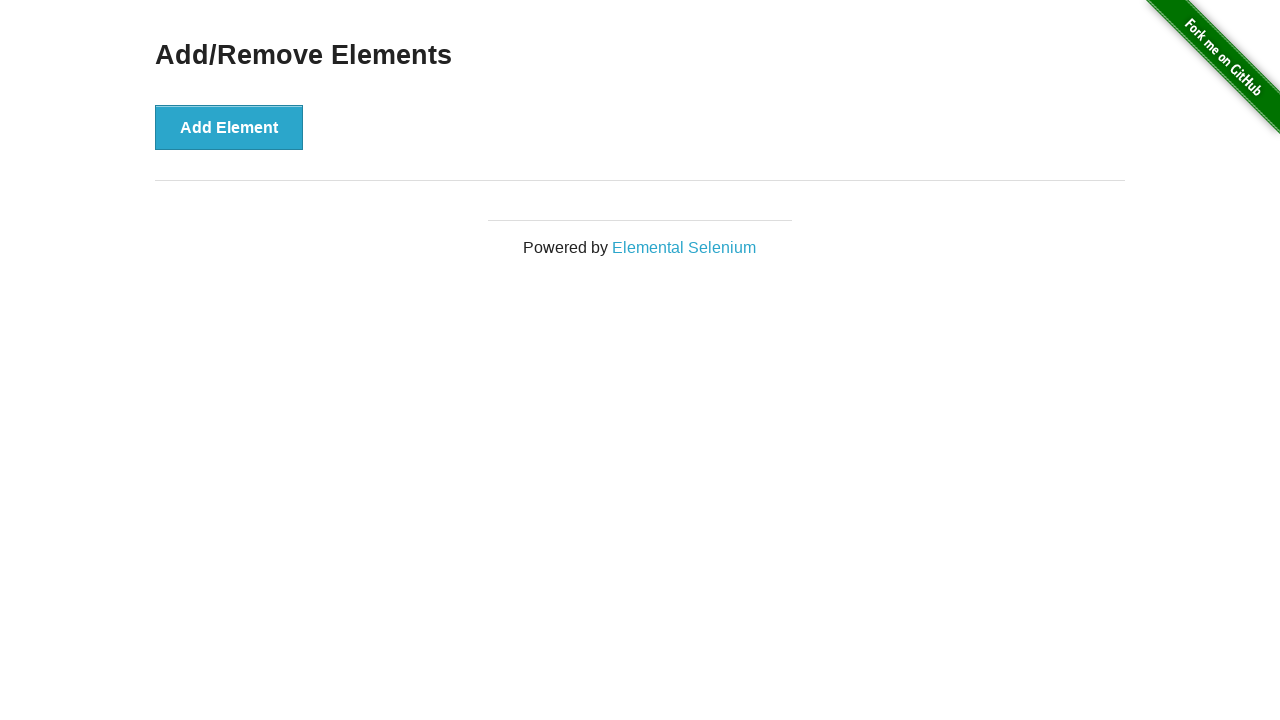

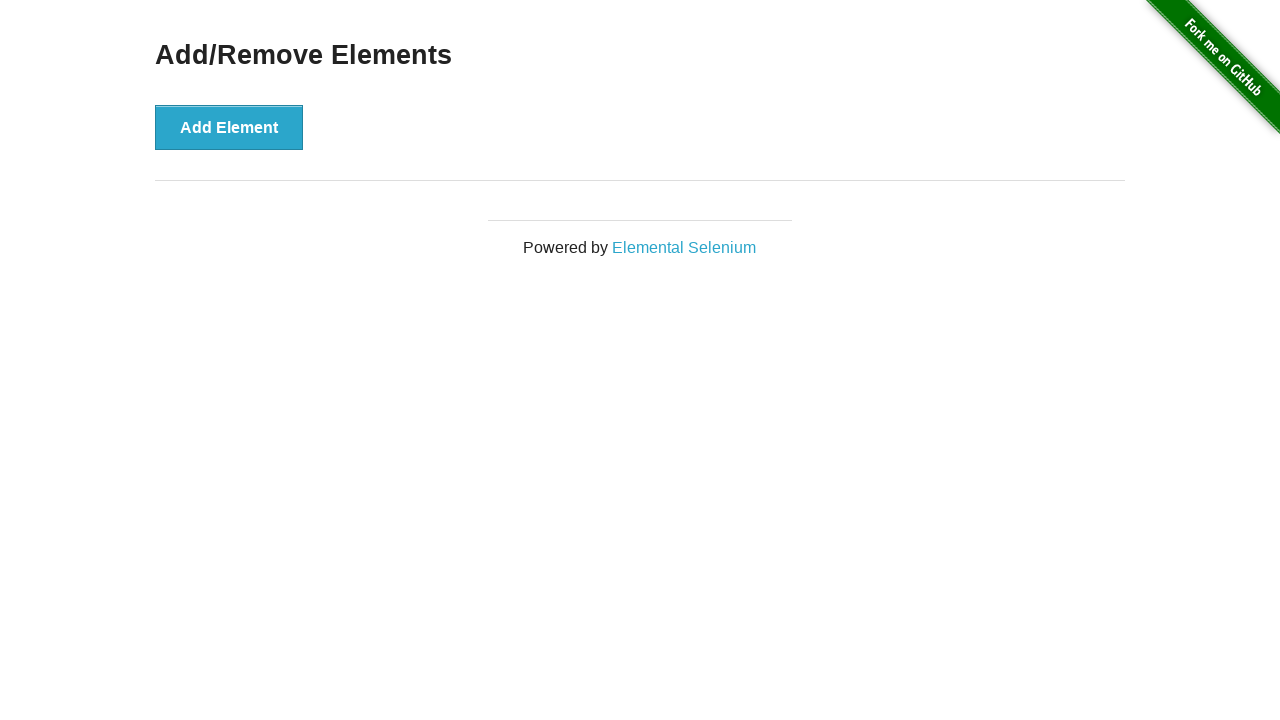